Tests dismissing a JavaScript prompt alert by clicking the JS Prompt button and canceling the prompt dialog

Starting URL: https://the-internet.herokuapp.com/javascript_alerts

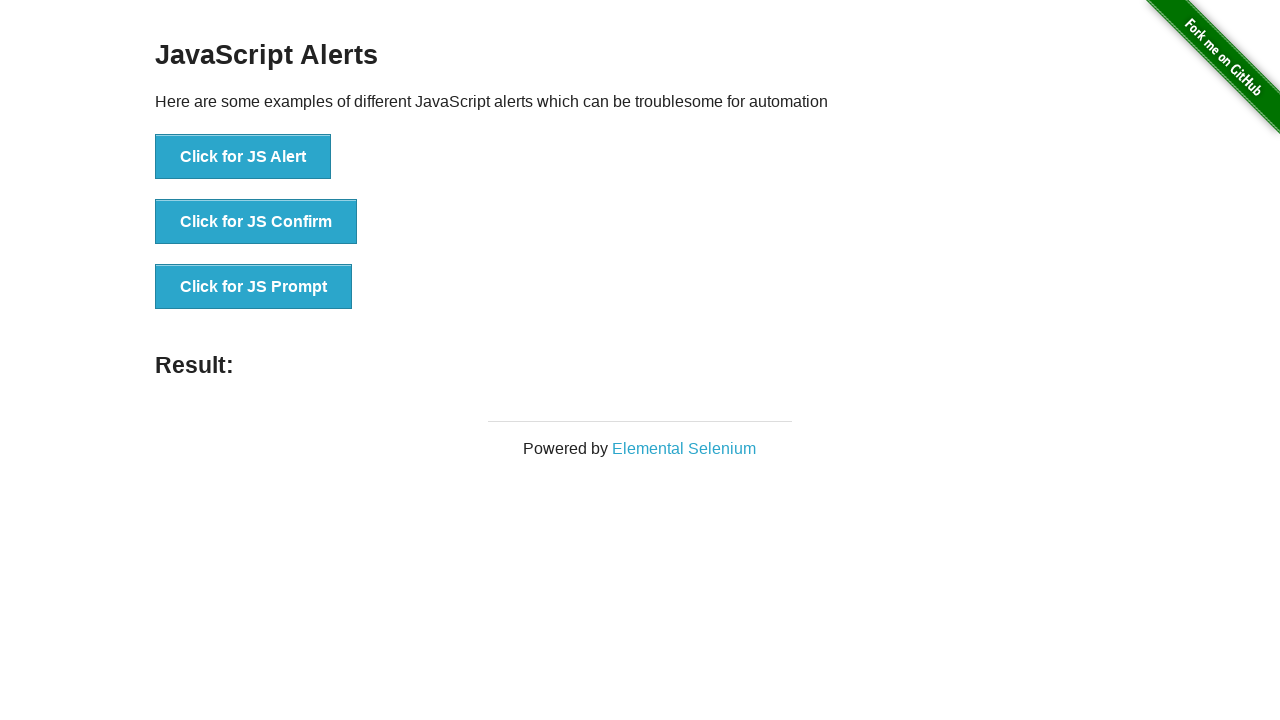

Set up dialog handler to dismiss prompts
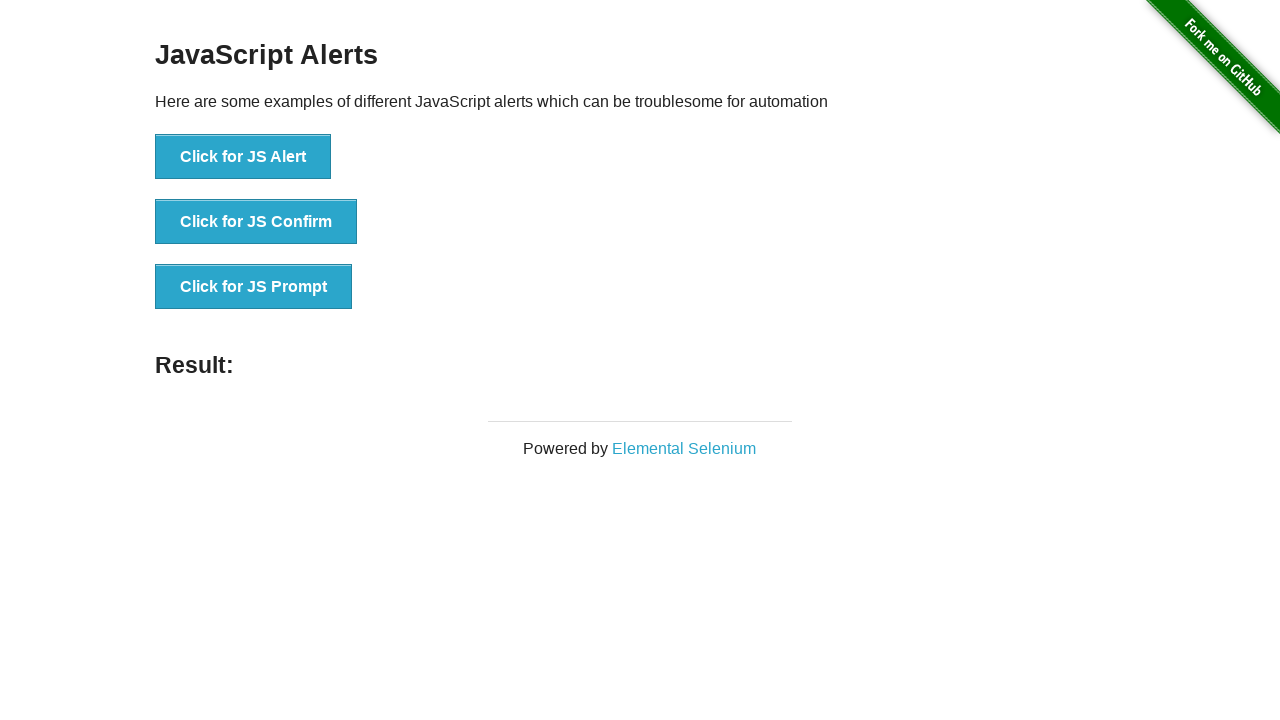

Clicked the JS Prompt button at (254, 287) on xpath=//button[contains(text(),'JS Prompt')]
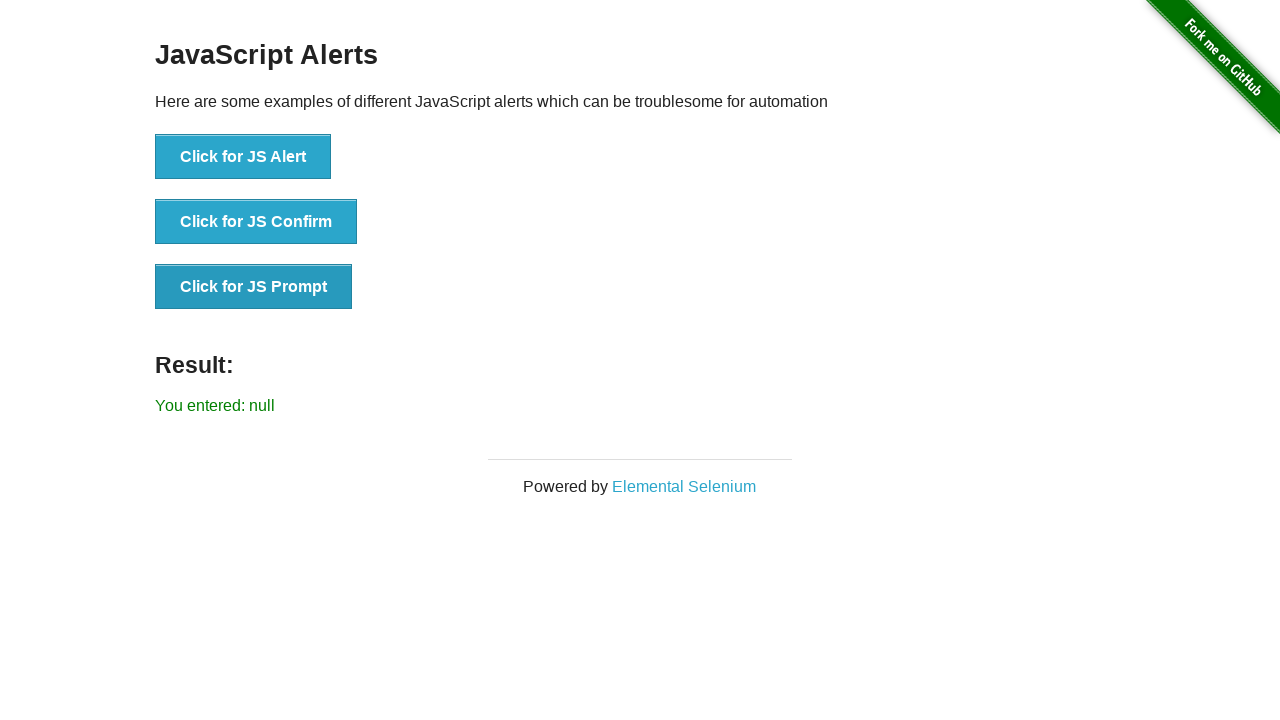

Prompt dialog was dismissed and result text appeared
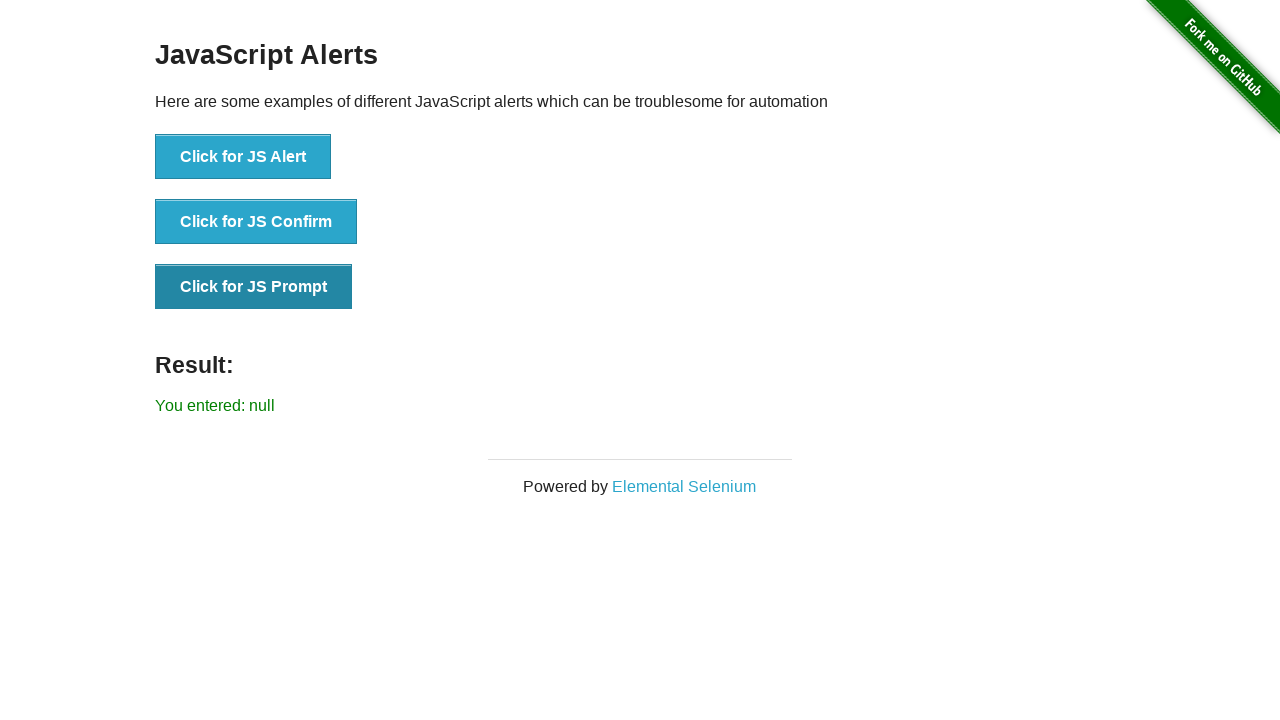

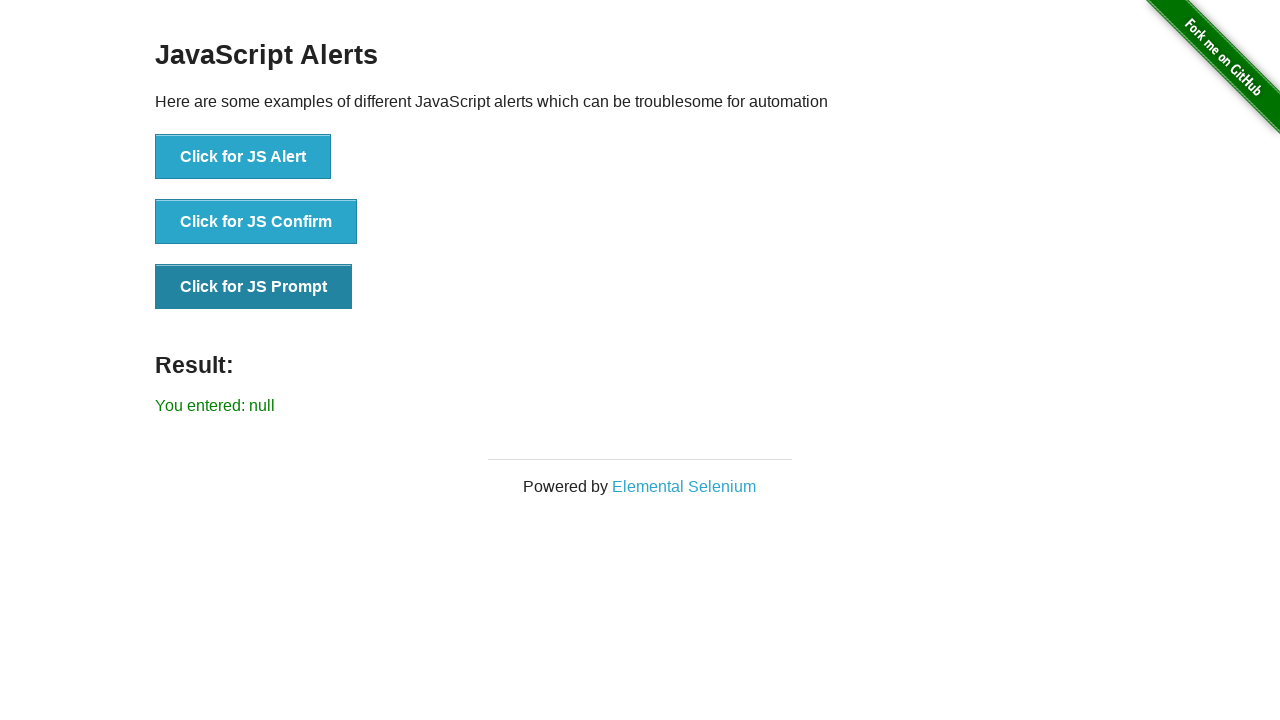